Navigates to the RedBus website homepage and verifies the page loads successfully

Starting URL: https://www.redbus.in/

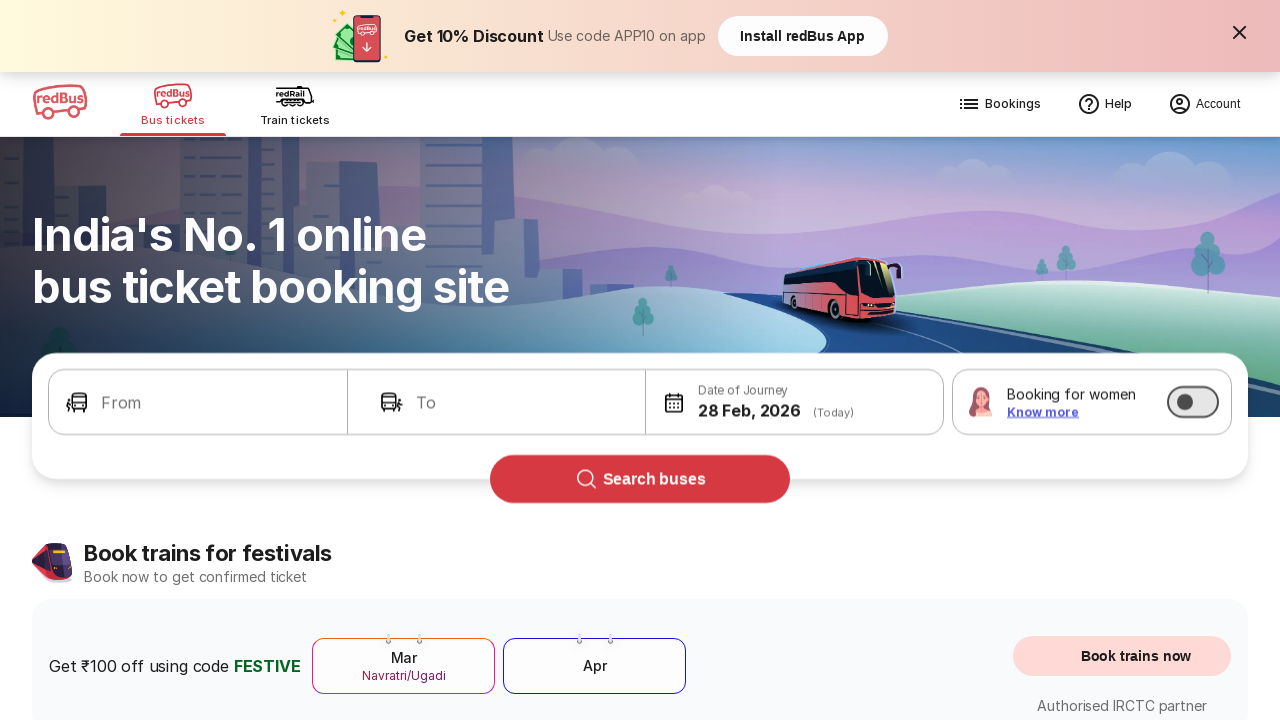

Waited for page DOM content to load on RedBus homepage
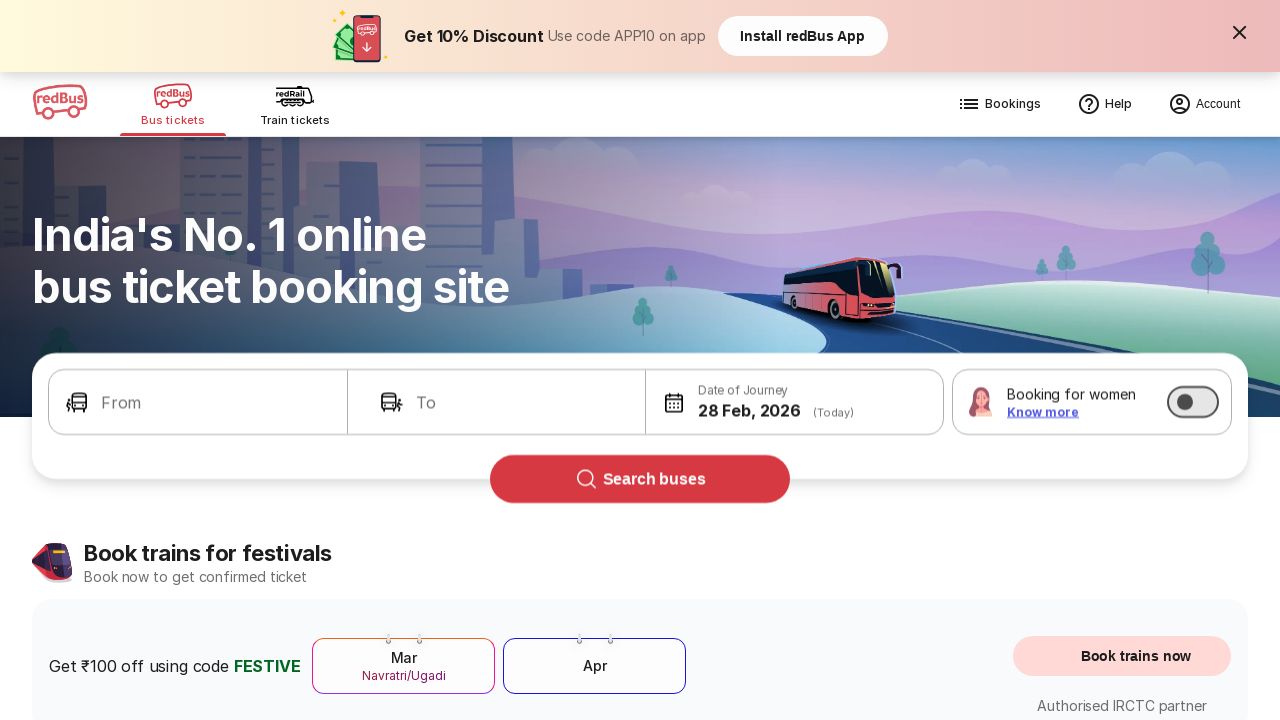

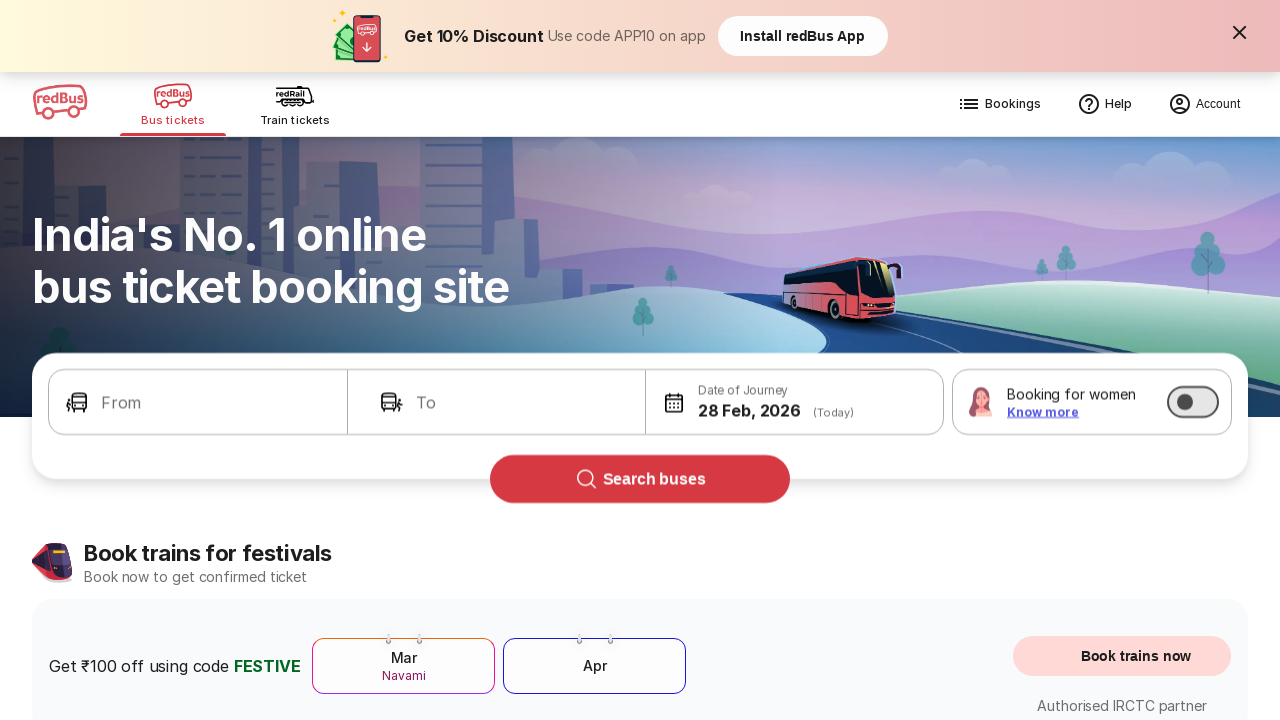